Tests the payment form by filling in phone number and amount, then clicking the pay button

Starting URL: https://mts.by

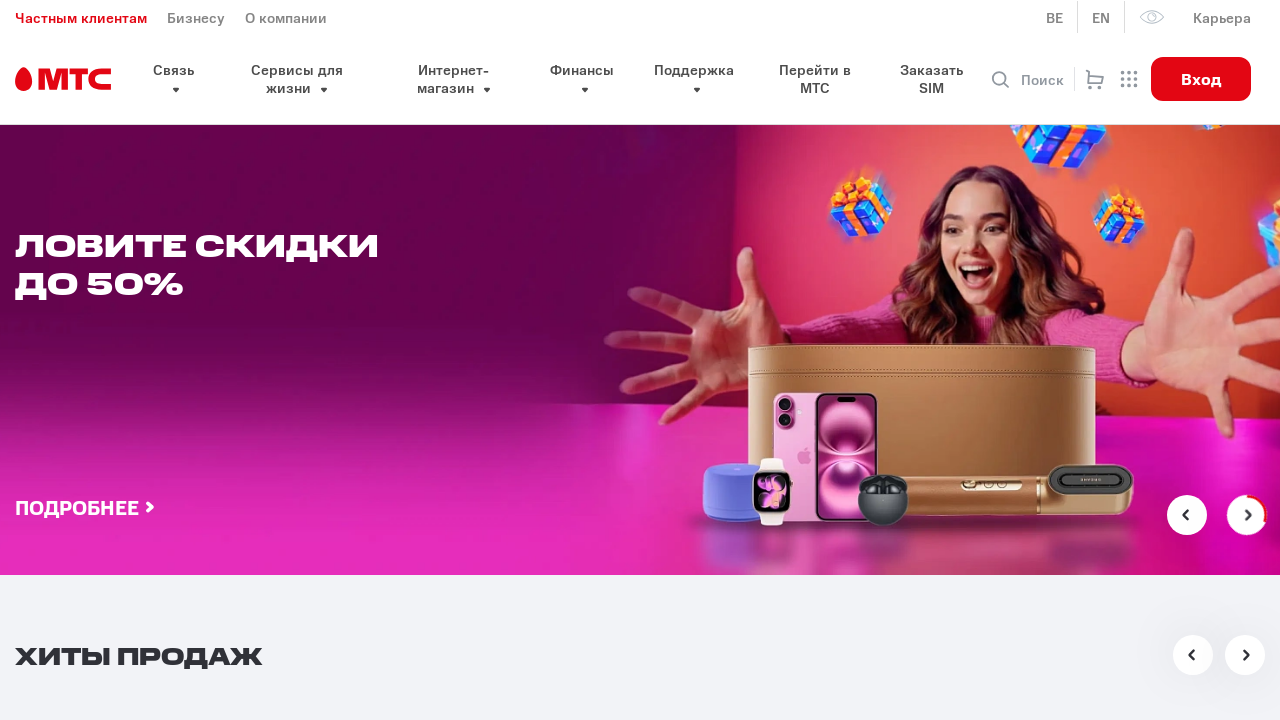

Filled phone number field with '297777777' on #connection-phone
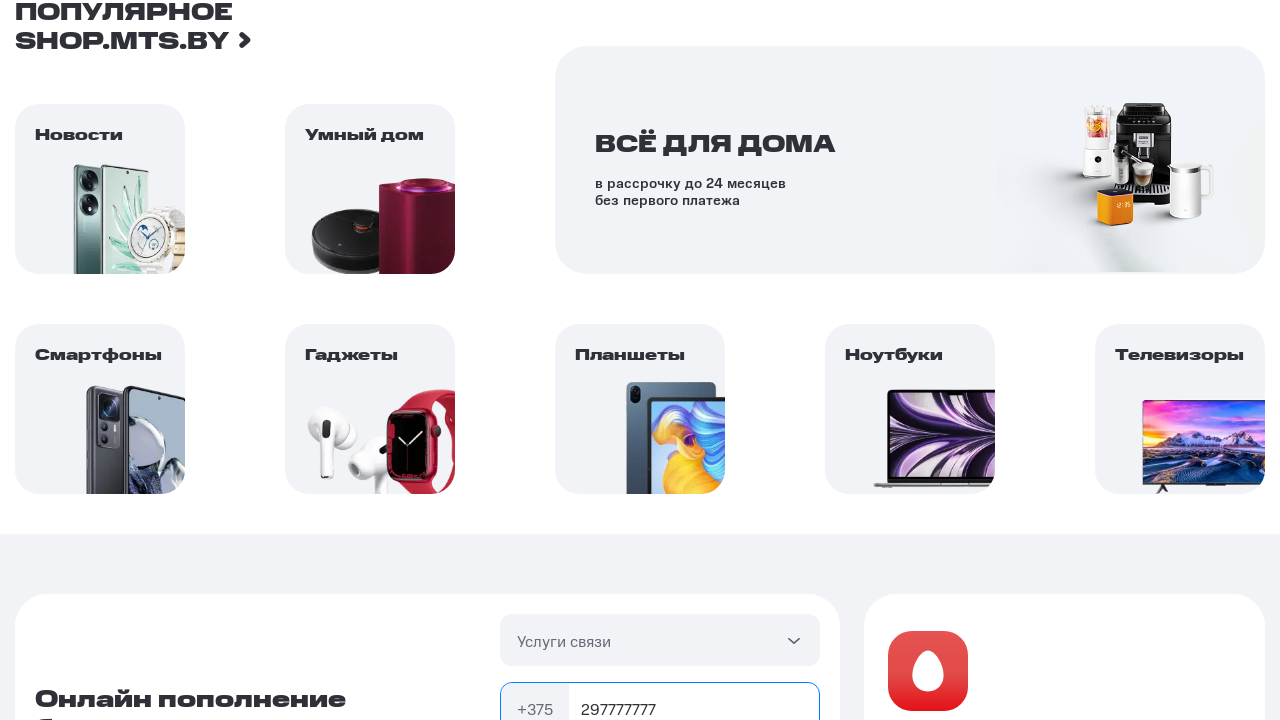

Filled payment amount field with '11' on #connection-sum
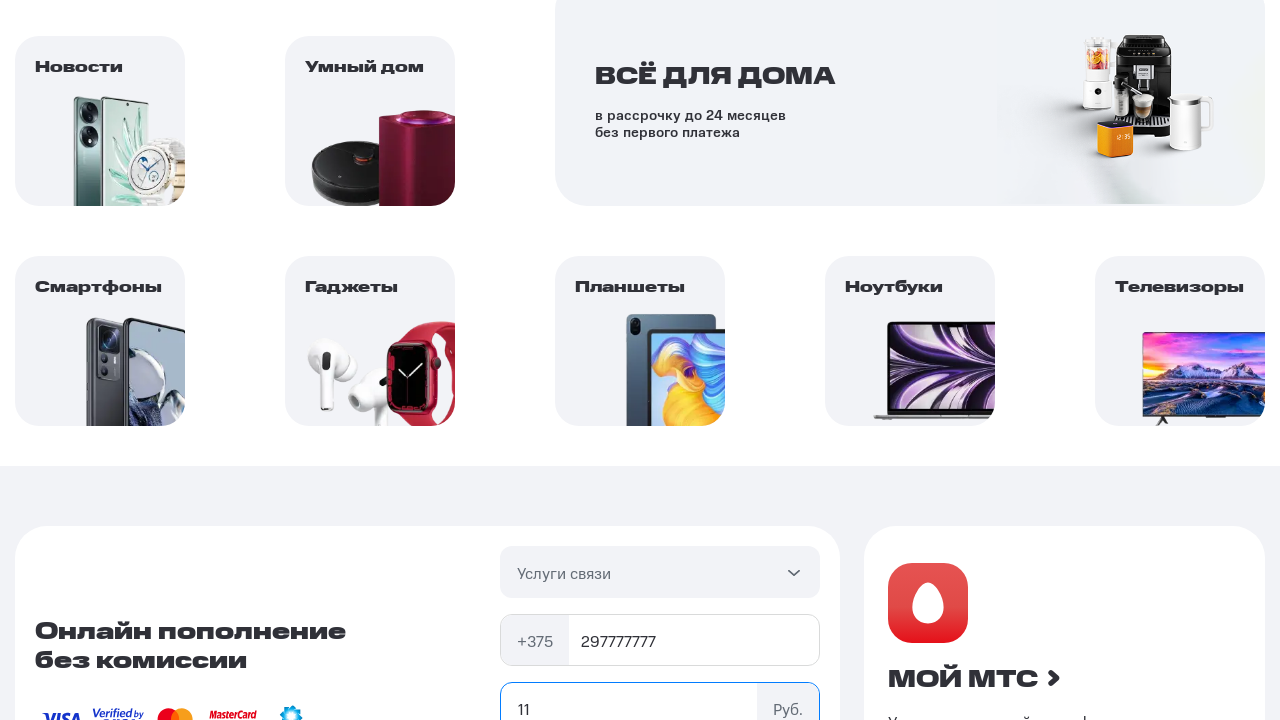

Clicked the pay button to submit payment form at (660, 361) on #pay-connection .button
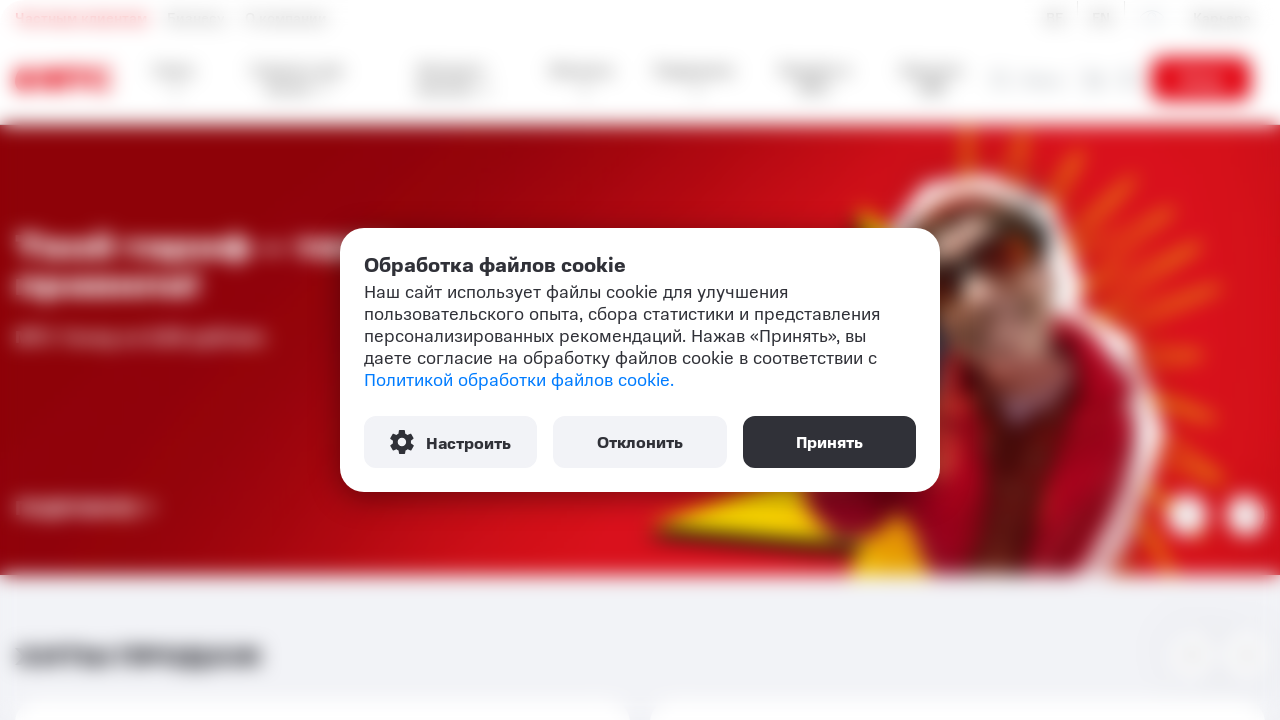

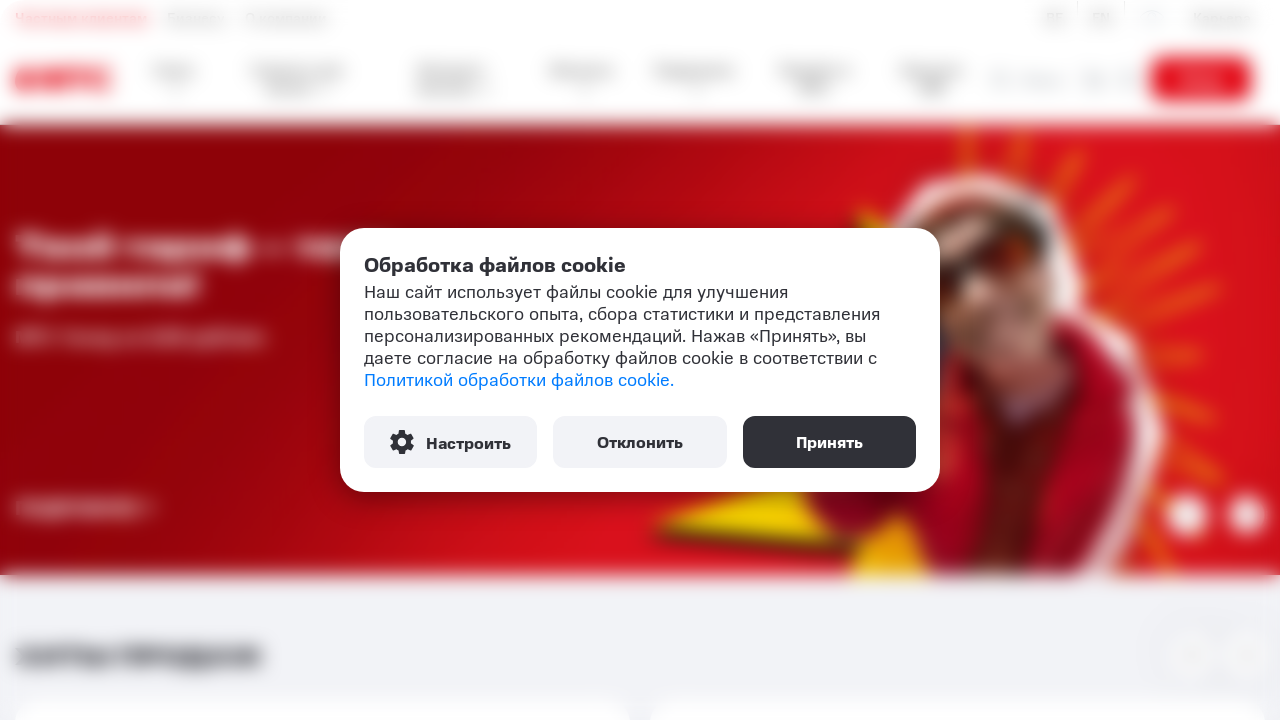